Tests accordion functionality by clicking the seventh question and verifying the answer text is displayed

Starting URL: https://qa-scooter.praktikum-services.ru

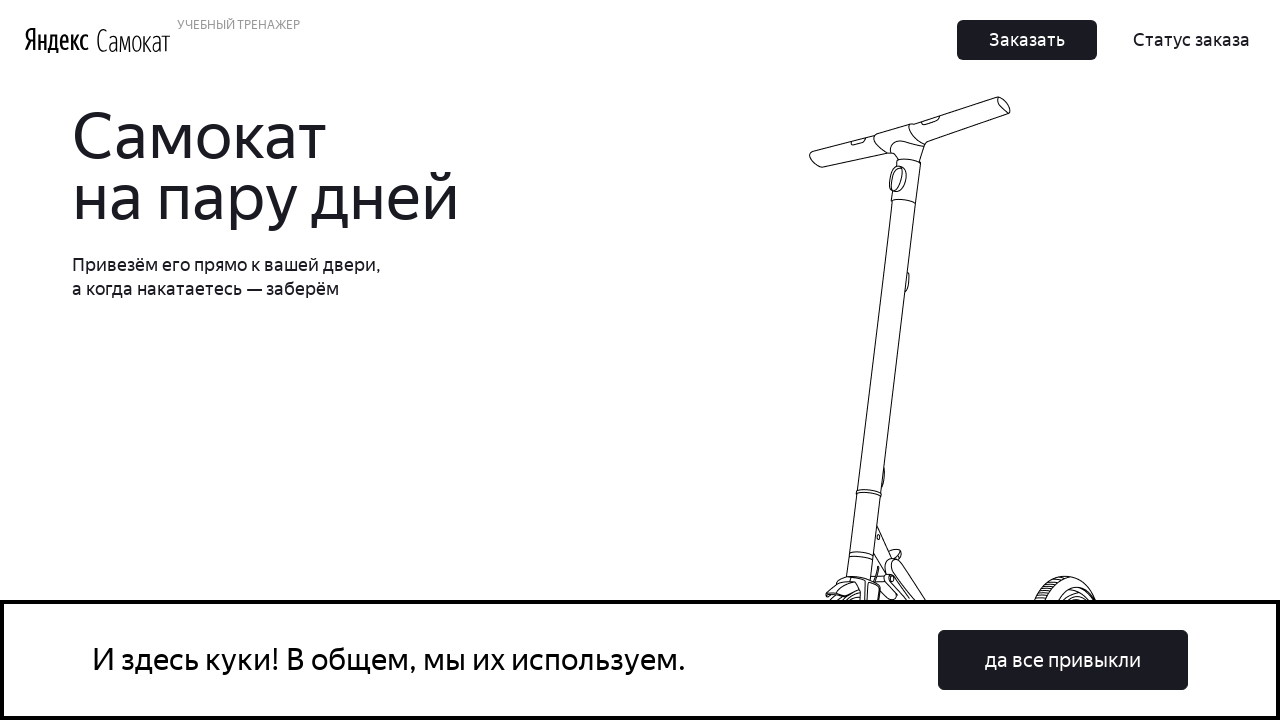

Clicked cookie consent button at (1063, 660) on button:has-text('да все привыкли')
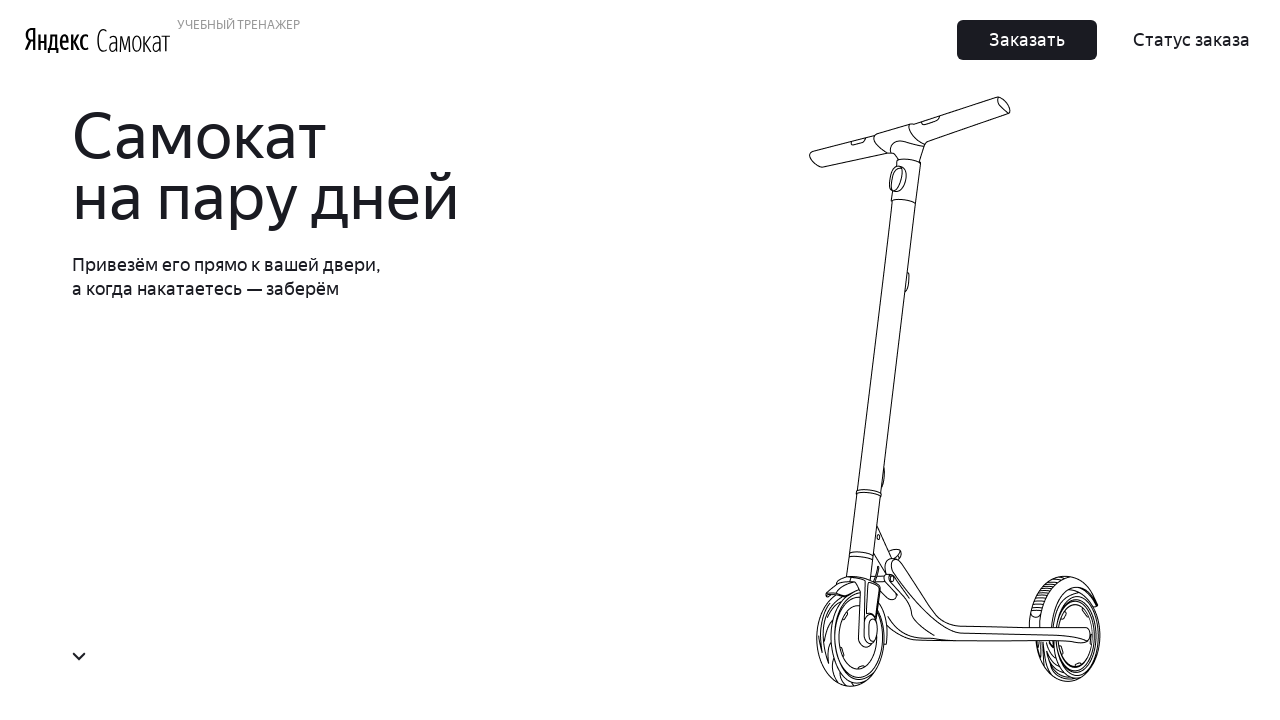

Clicked the seventh accordion question (heading-6) at (967, 693) on div[id='accordion__heading-6']
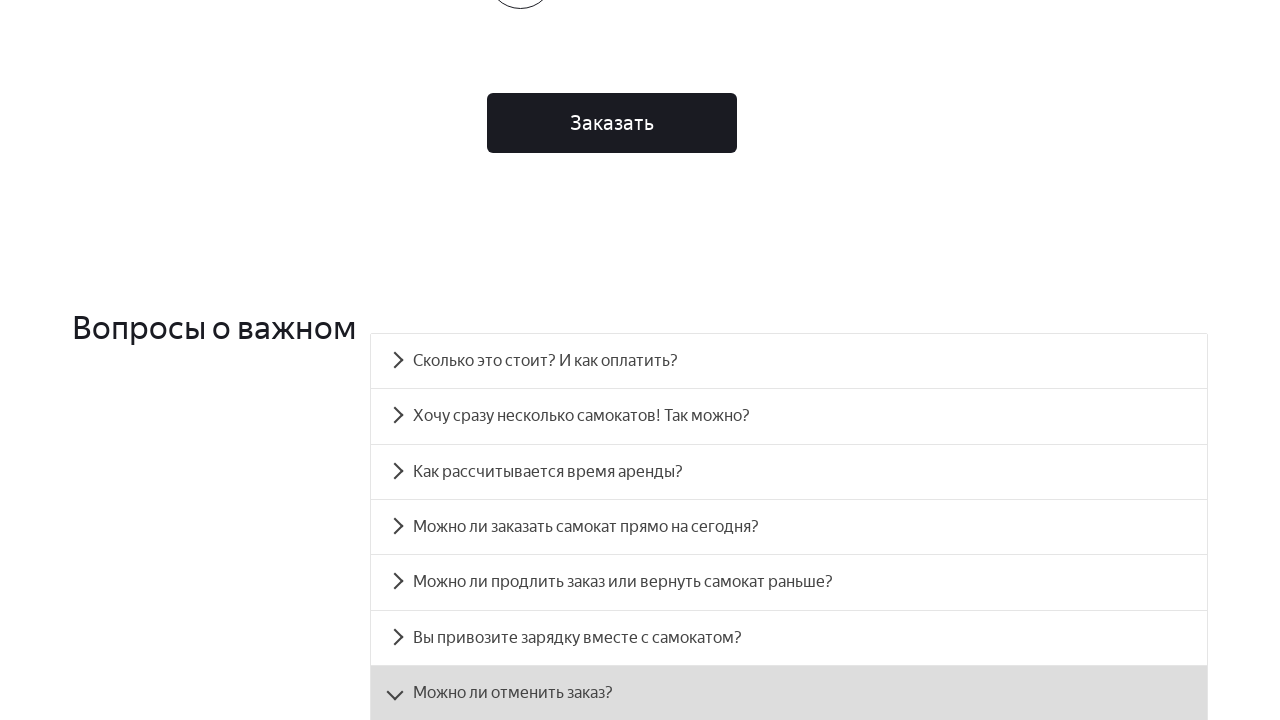

Accordion answer panel became visible
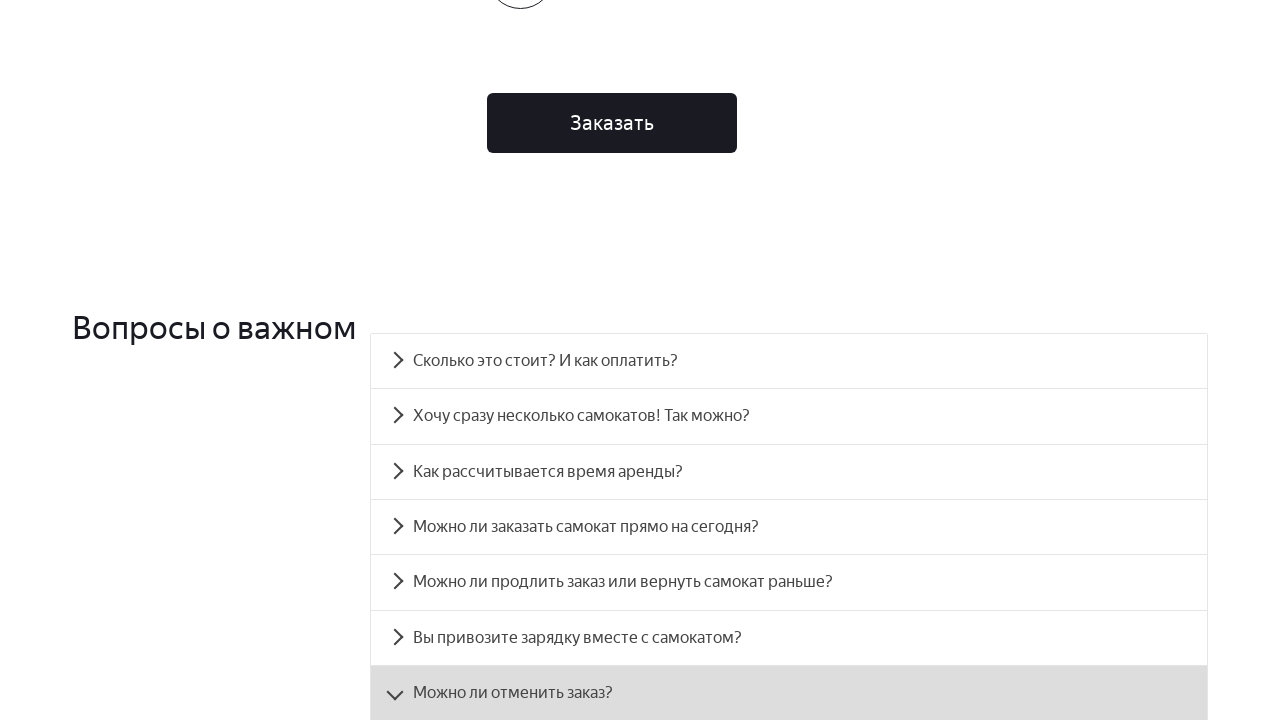

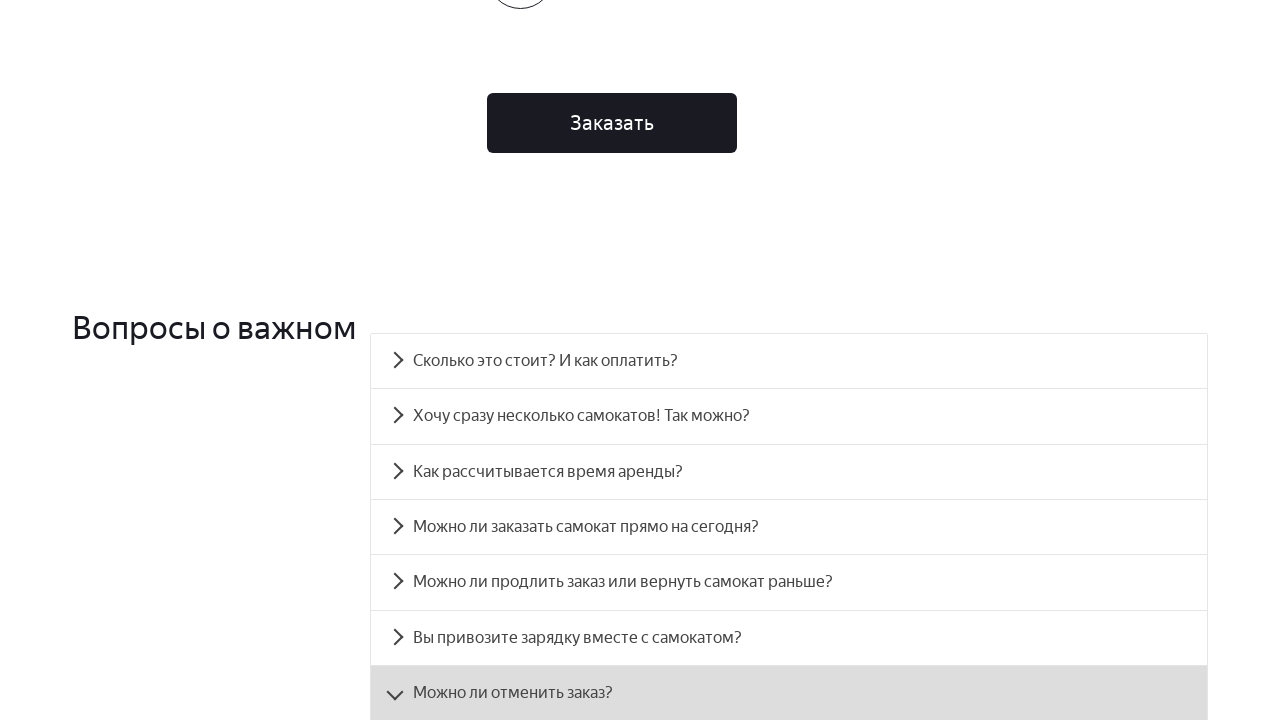